Tests HTML form functionality on W3Schools by clearing and filling first name and last name fields, then submitting the form.

Starting URL: https://www.w3schools.com/html/html_forms.asp

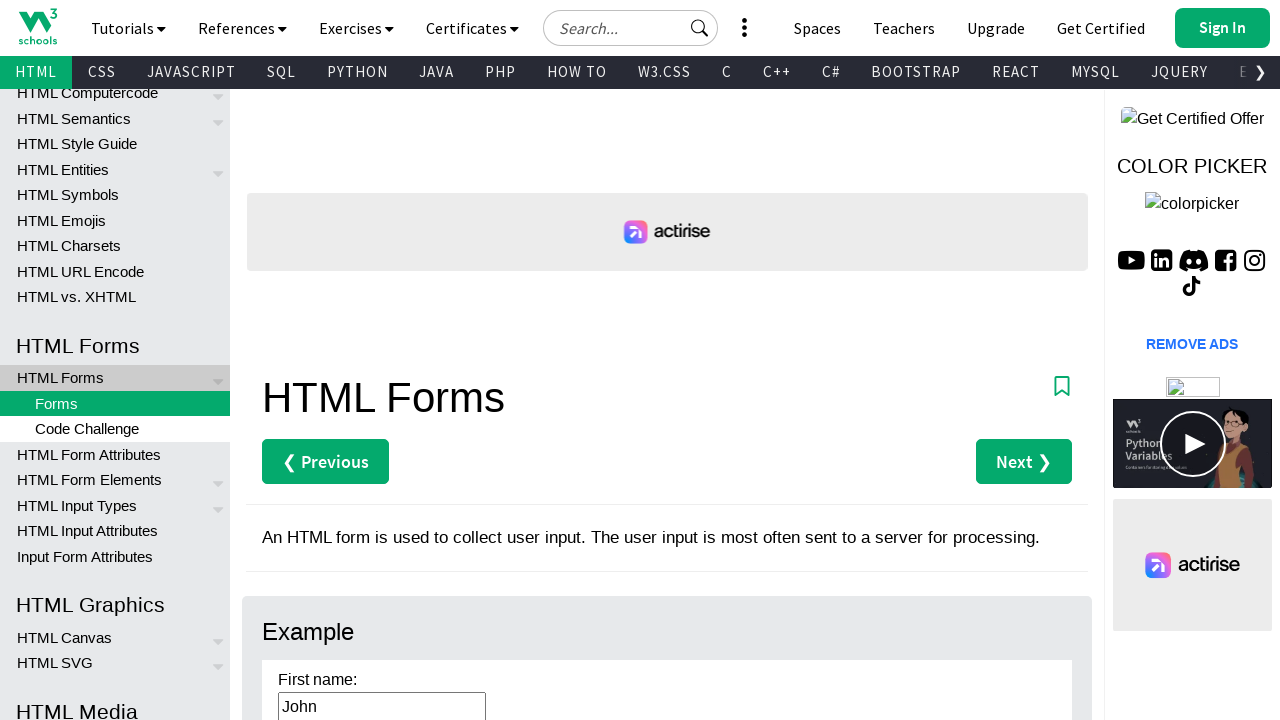

Cleared first name field on #fname
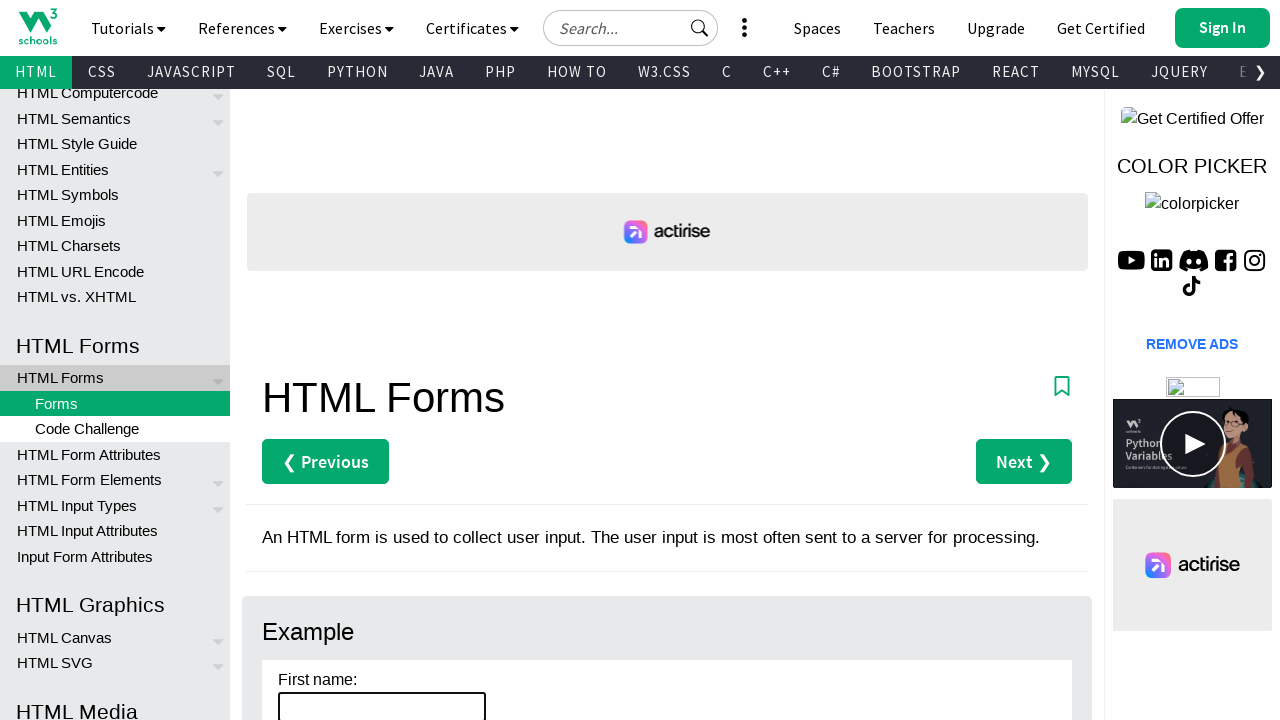

Filled first name field with 'Bruce' on #fname
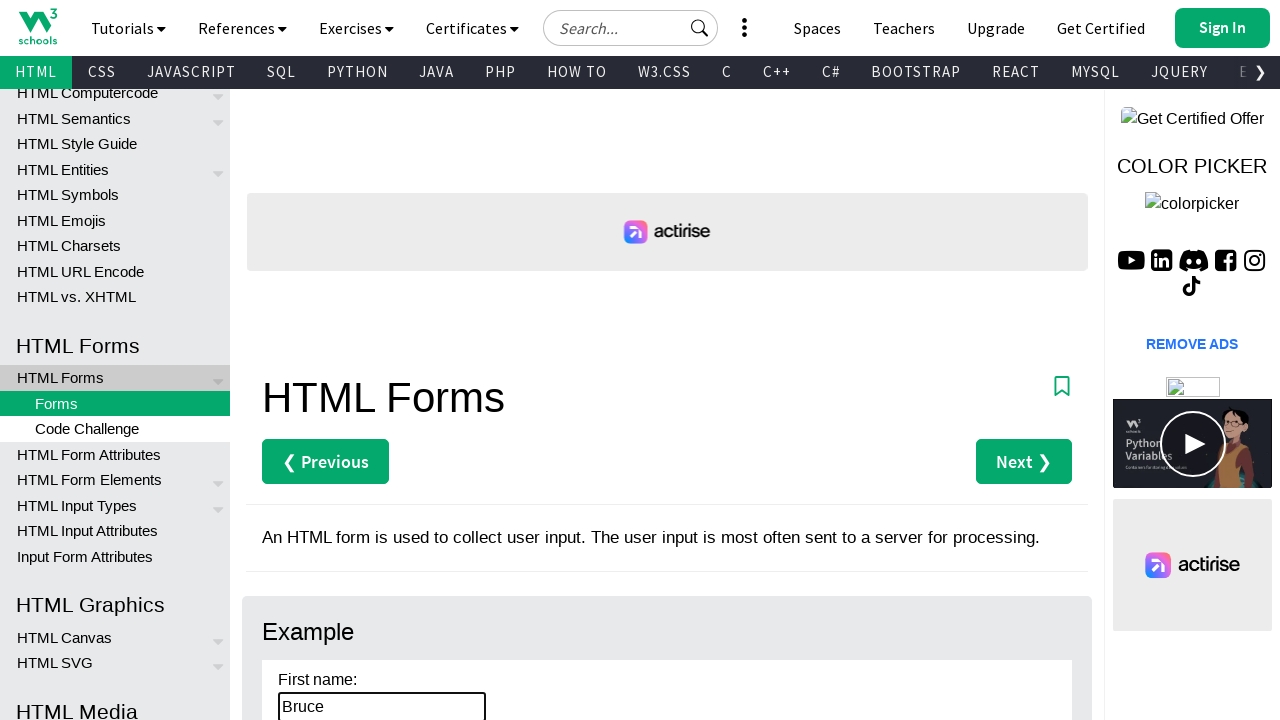

Cleared last name field on #lname
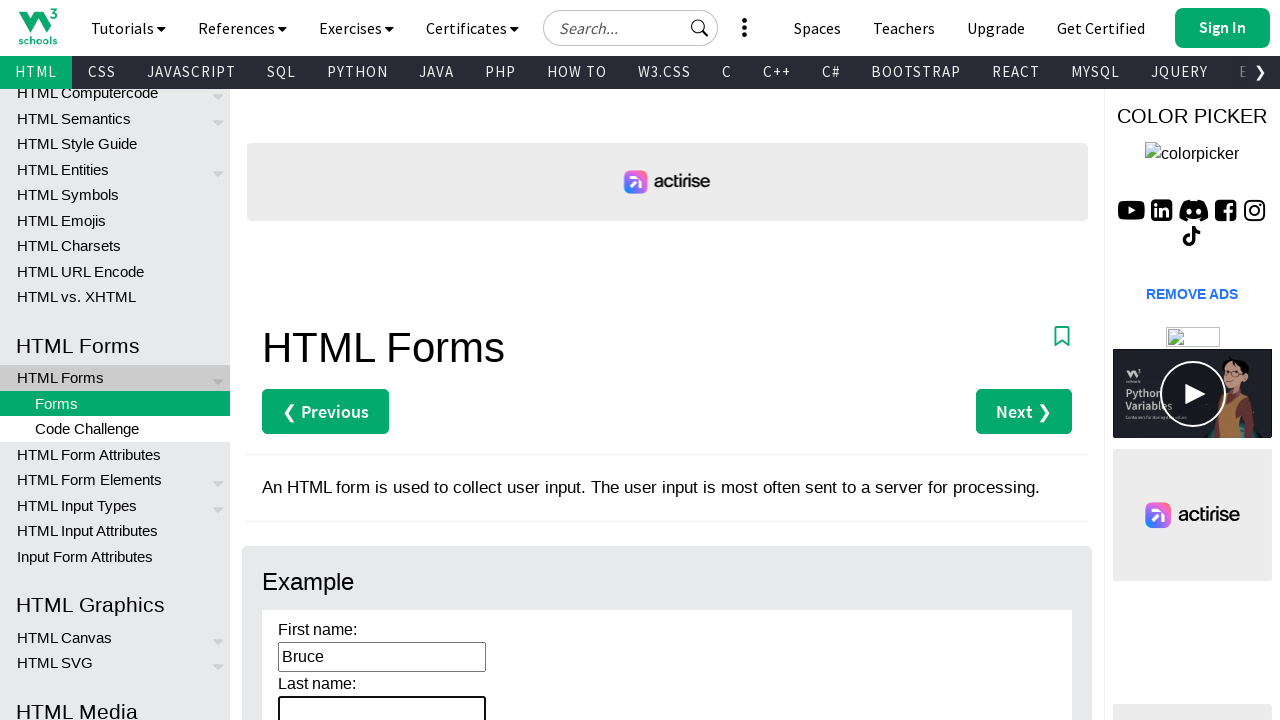

Filled last name field with 'Last' on #lname
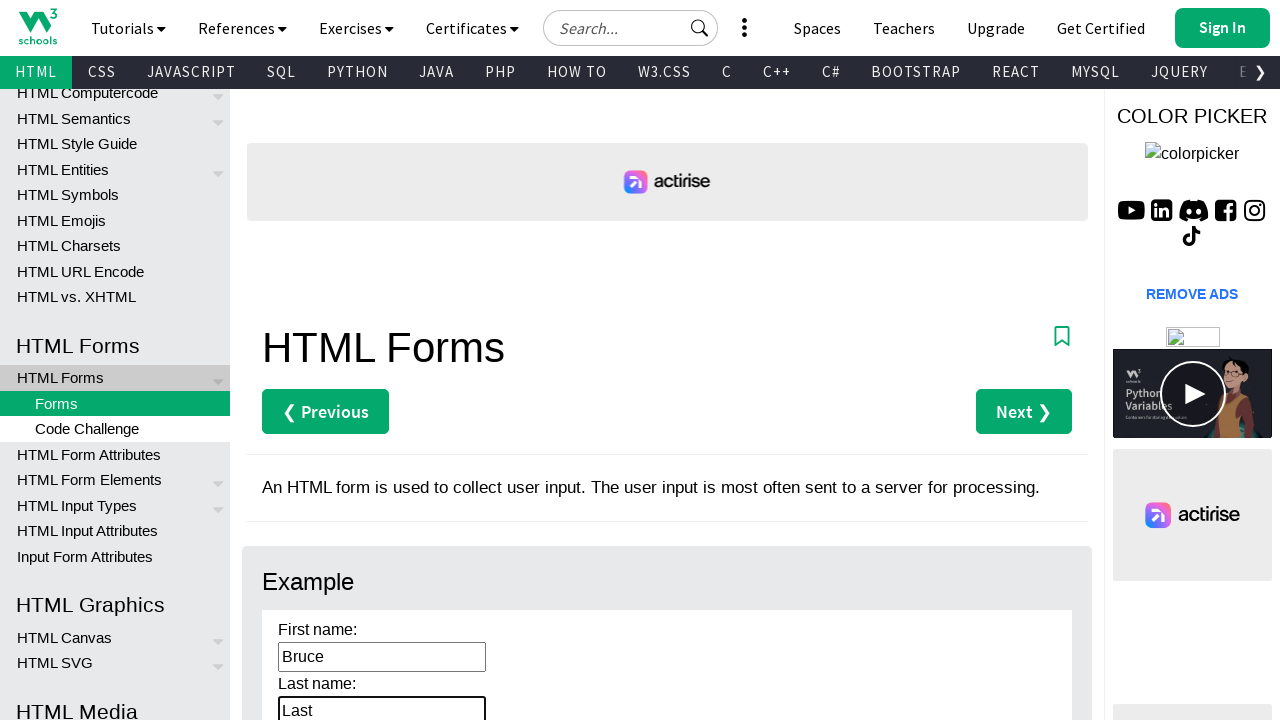

Clicked form submit button at (311, 360) on [type='submit']
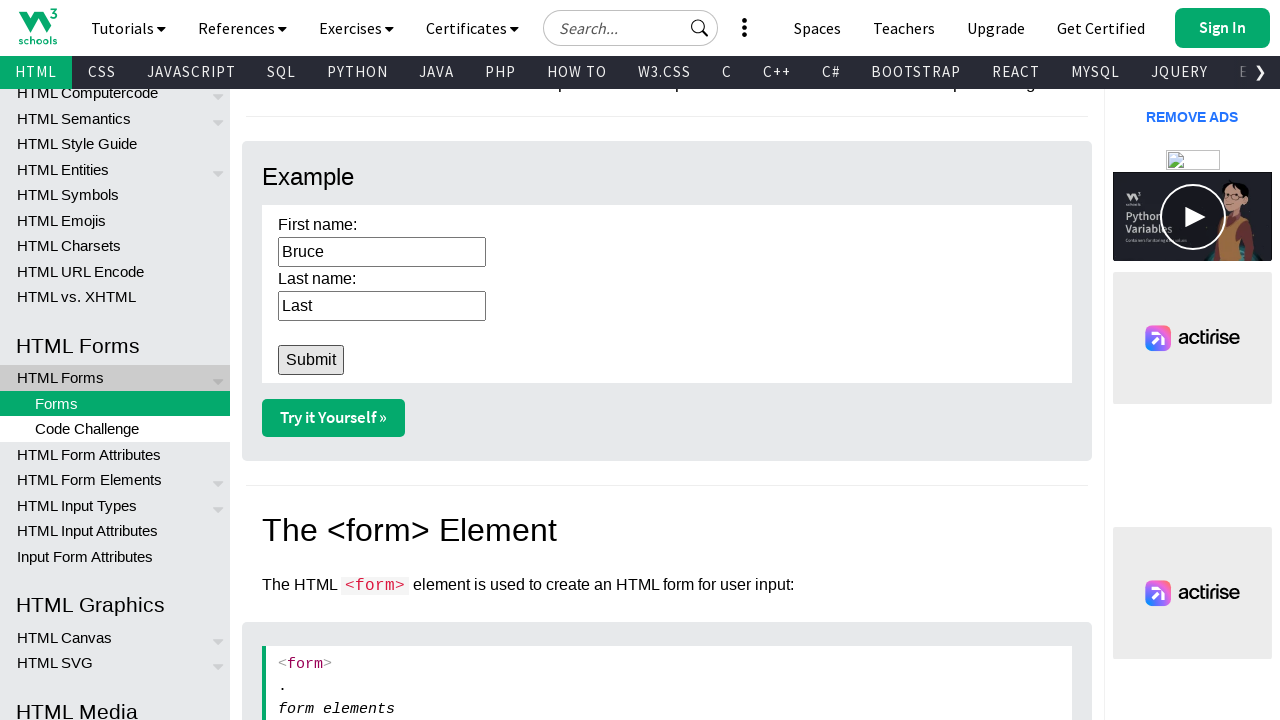

Form submission completed and page loaded
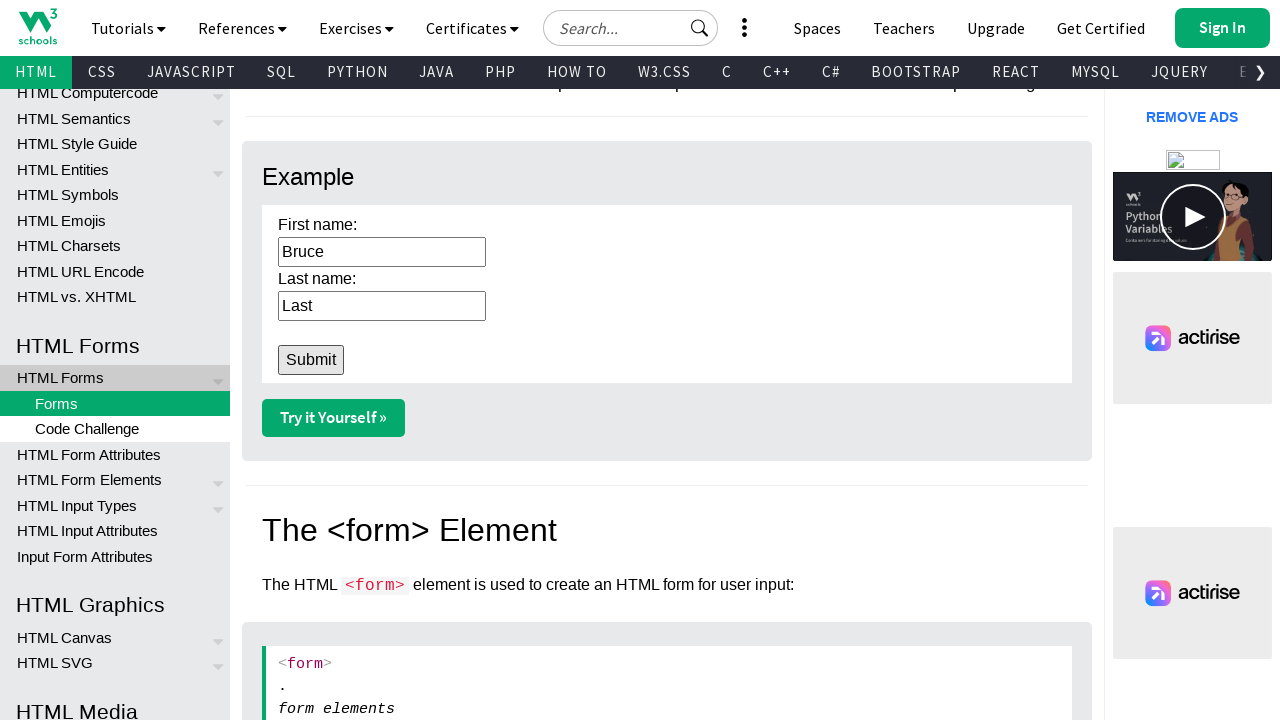

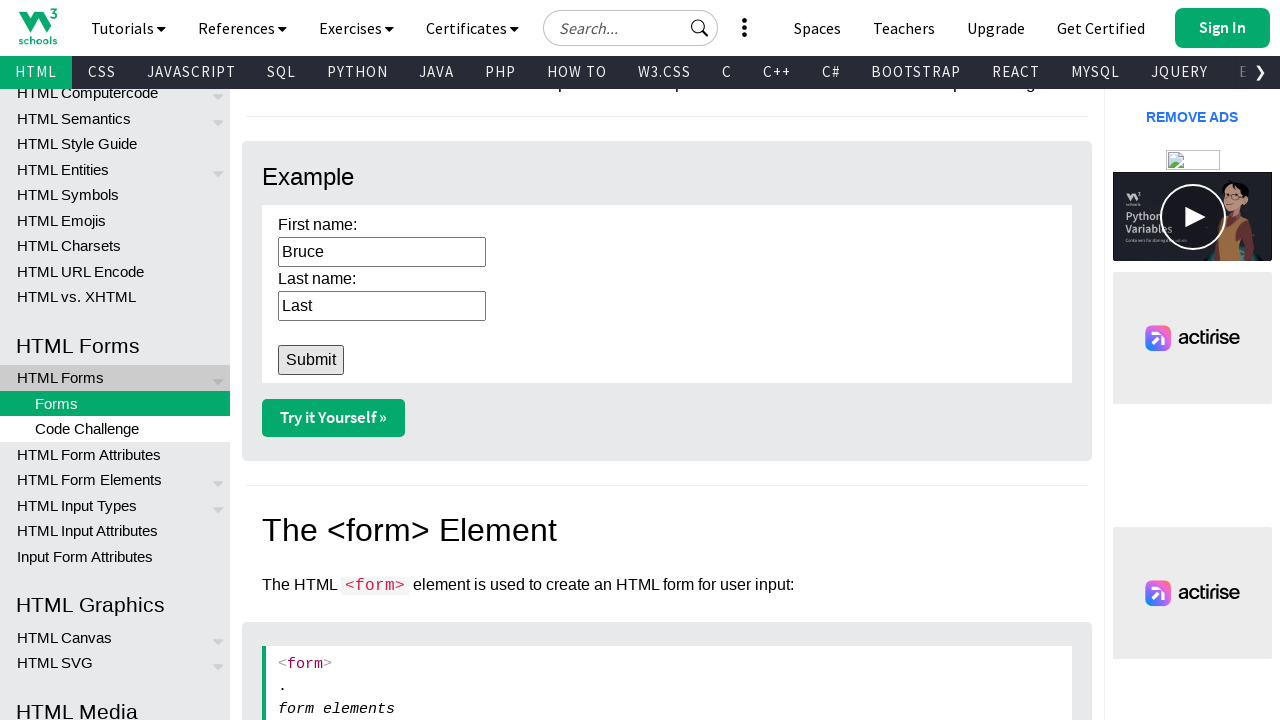